Verifies that the Praise Schedule header is visible on the schedule page

Starting URL: https://fcccanada.ca/ministries/praise/schedule

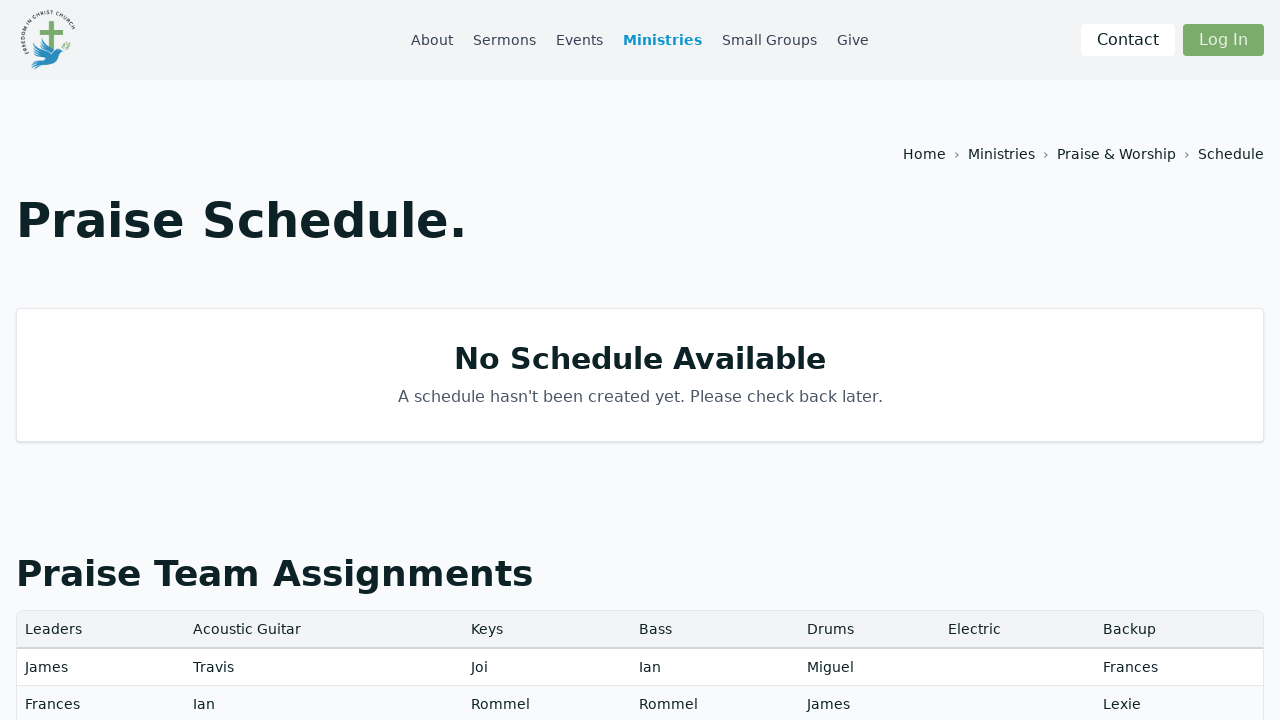

Navigated to Praise Schedule page
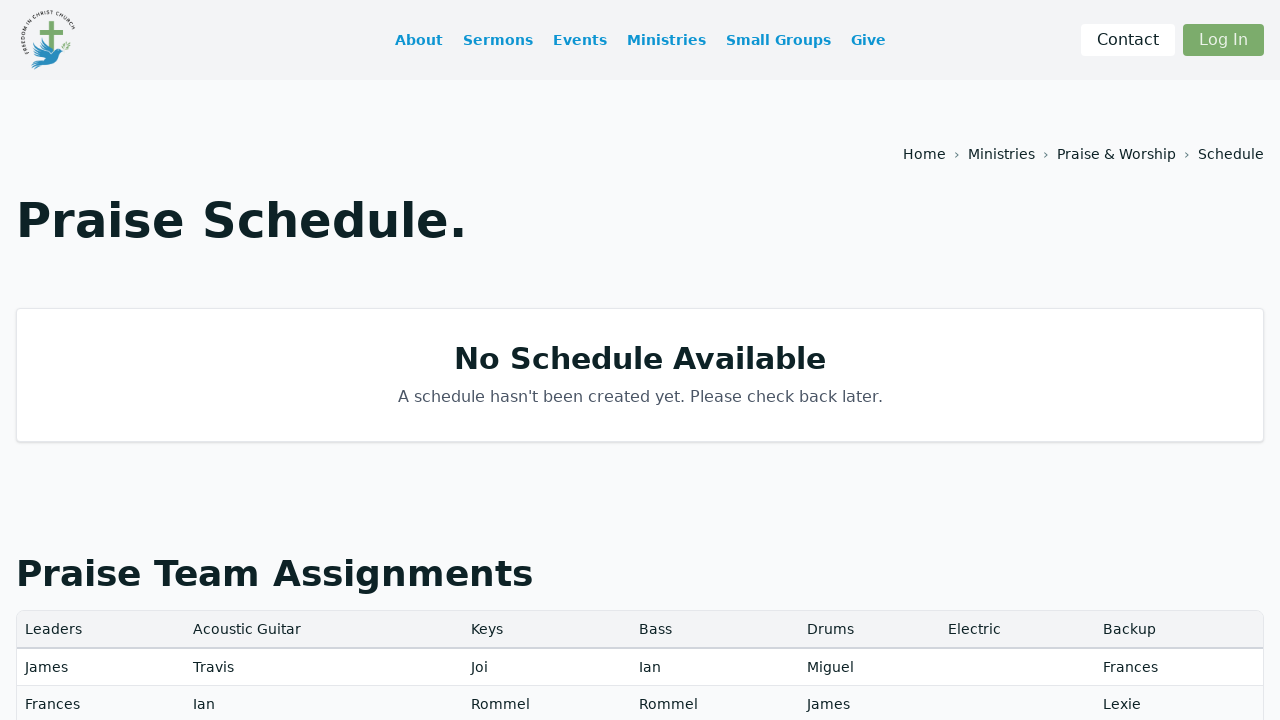

Praise Schedule header is visible on the page
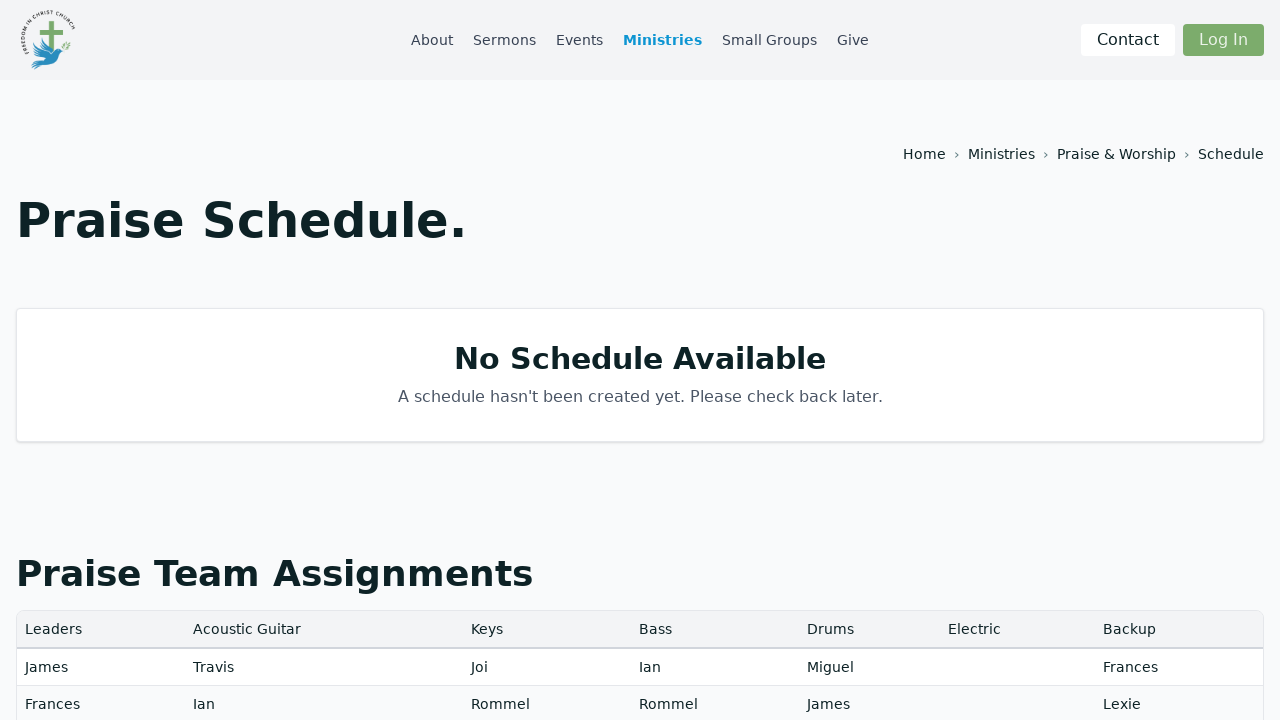

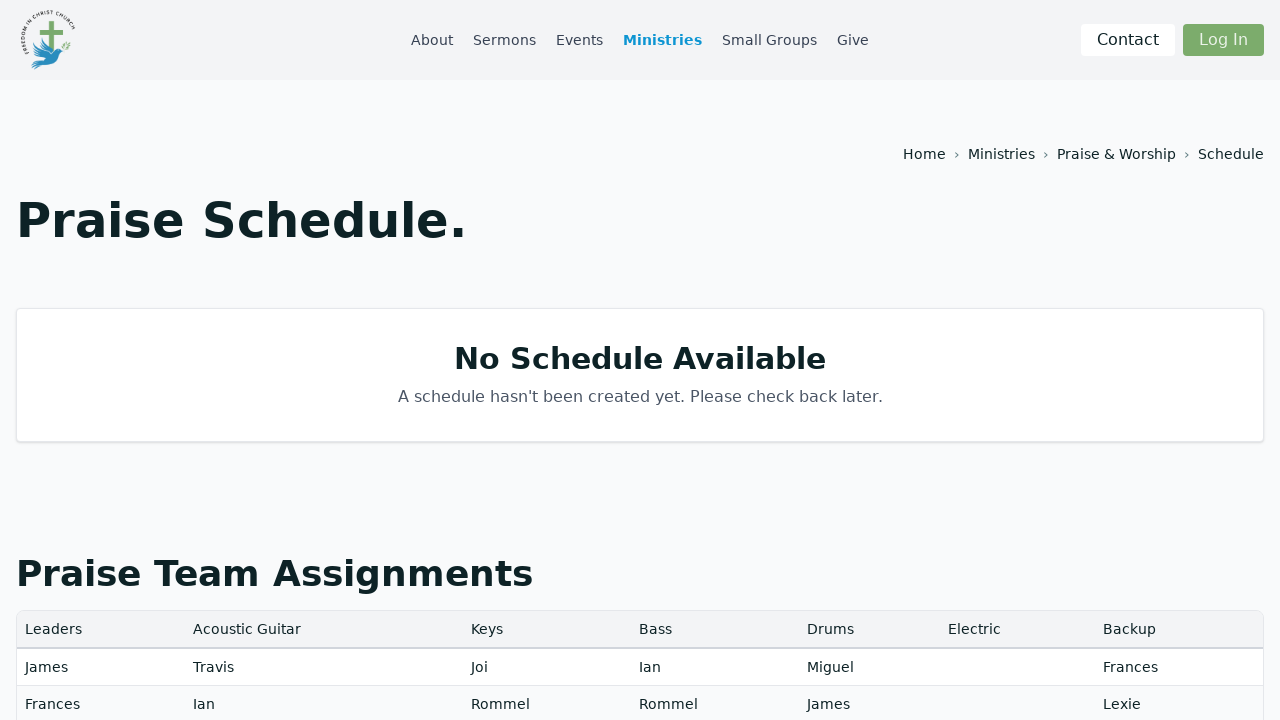